Tests drag and drop functionality by dragging box A to box B and verifying that their contents are swapped

Starting URL: https://the-internet.herokuapp.com/drag_and_drop

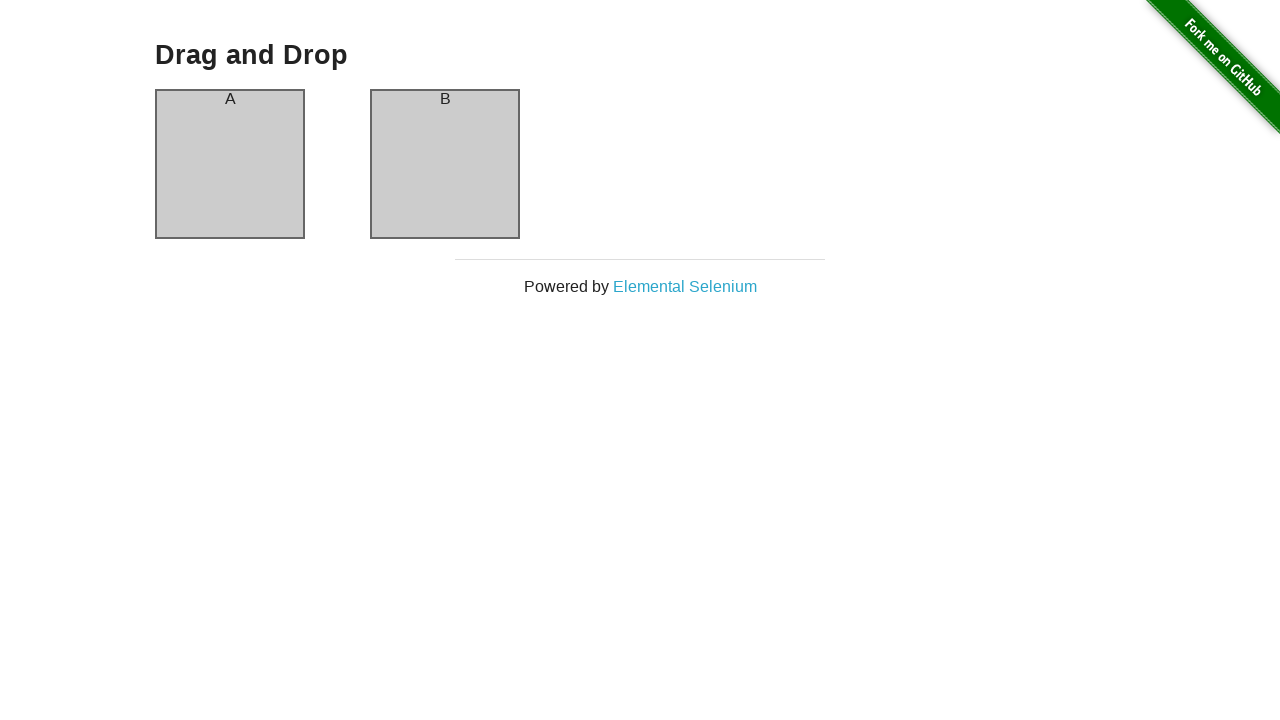

Located box A element
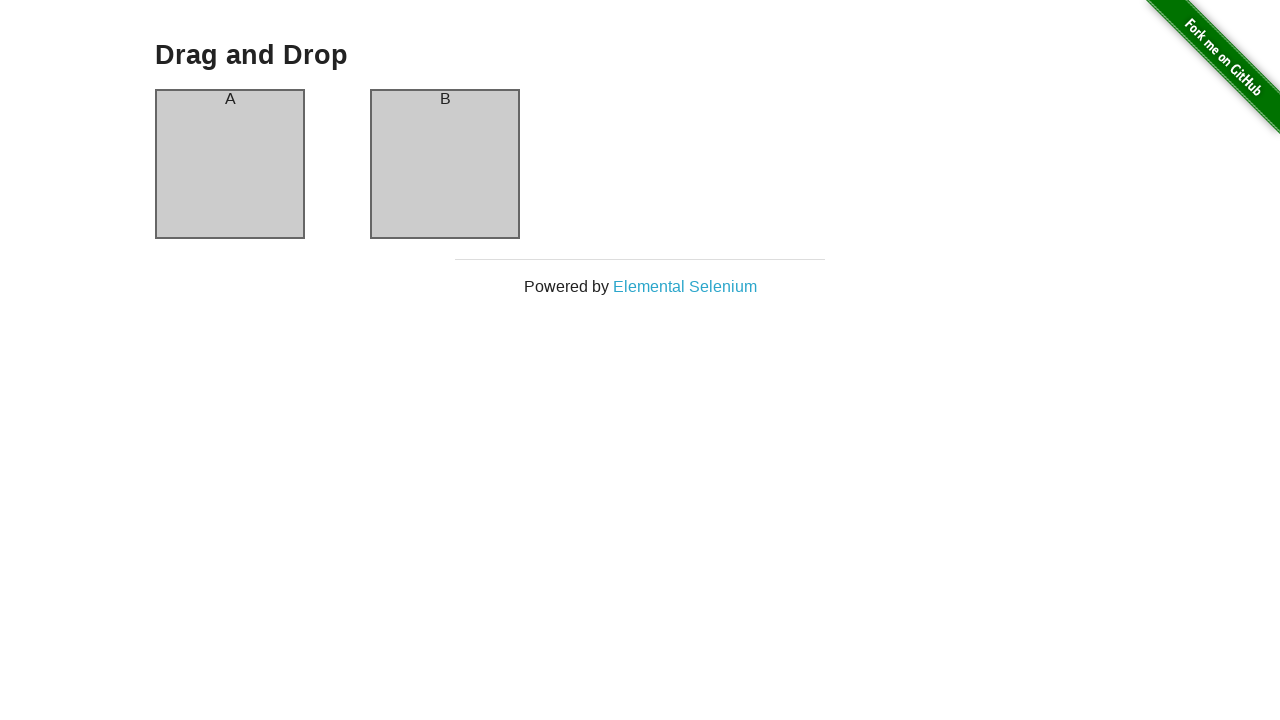

Located box B element
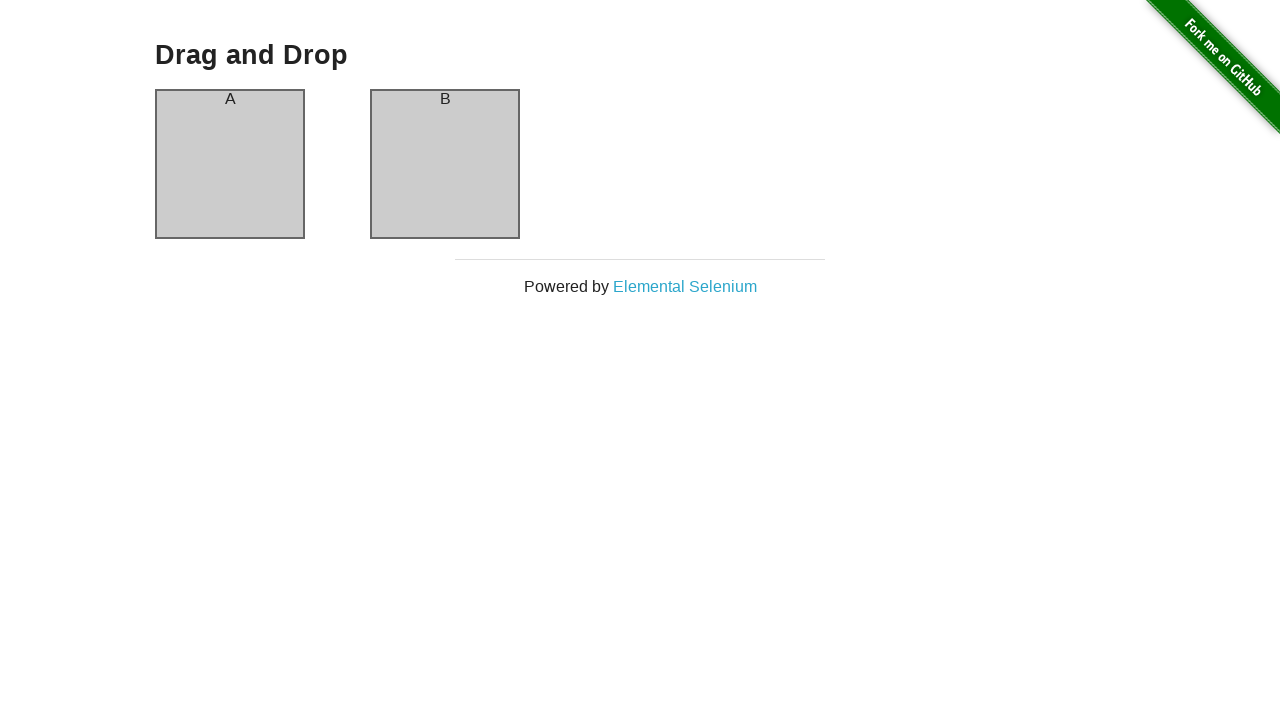

Dragged box A to box B at (445, 164)
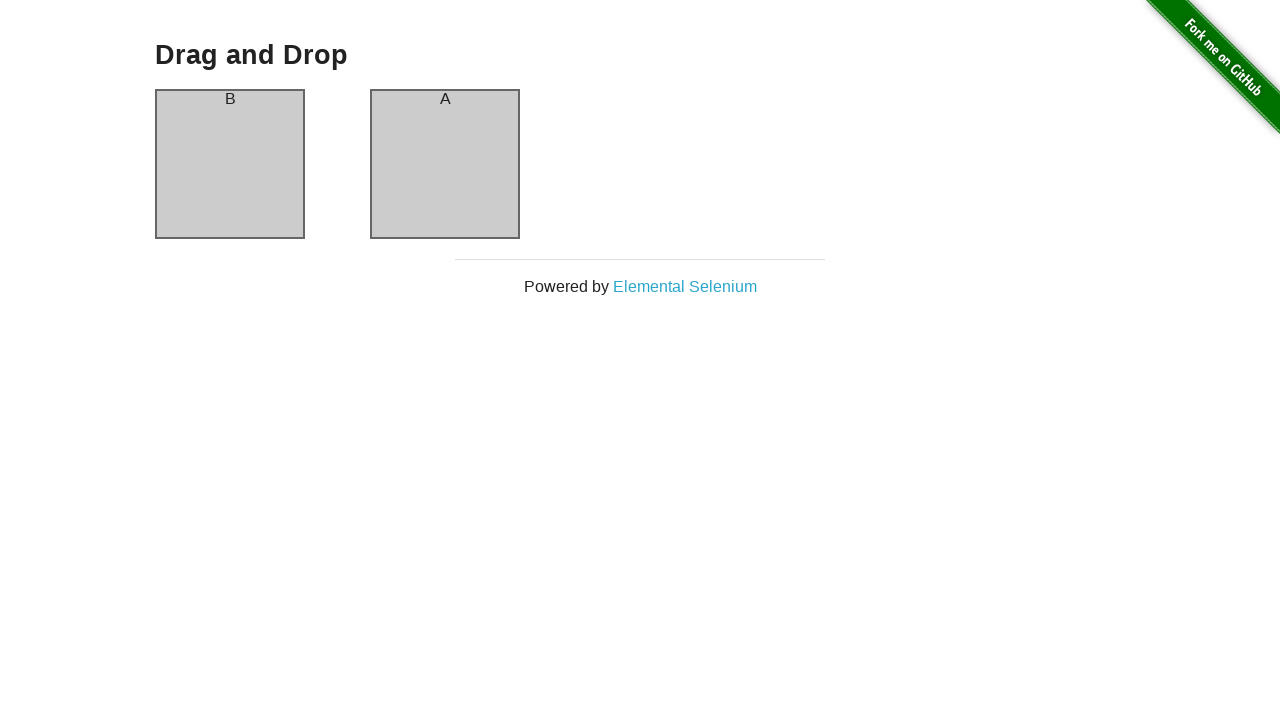

Verified box A is present after drag operation
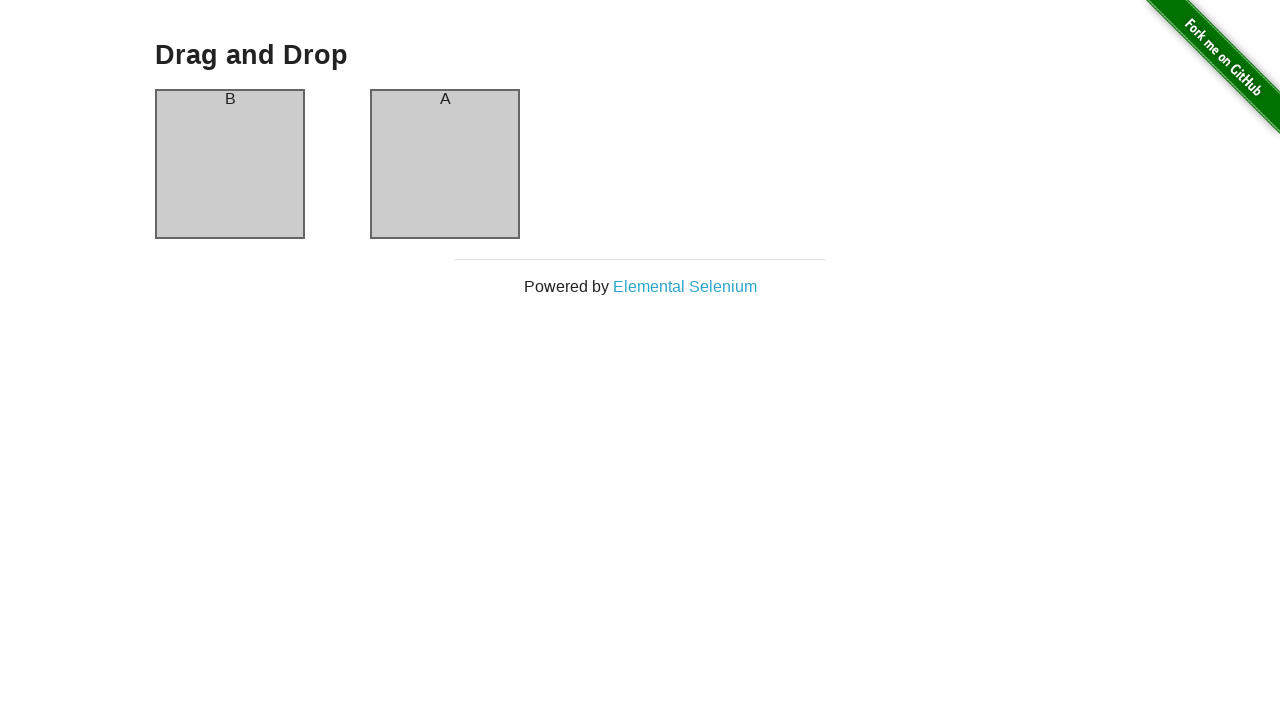

Verified box B is present after drag operation
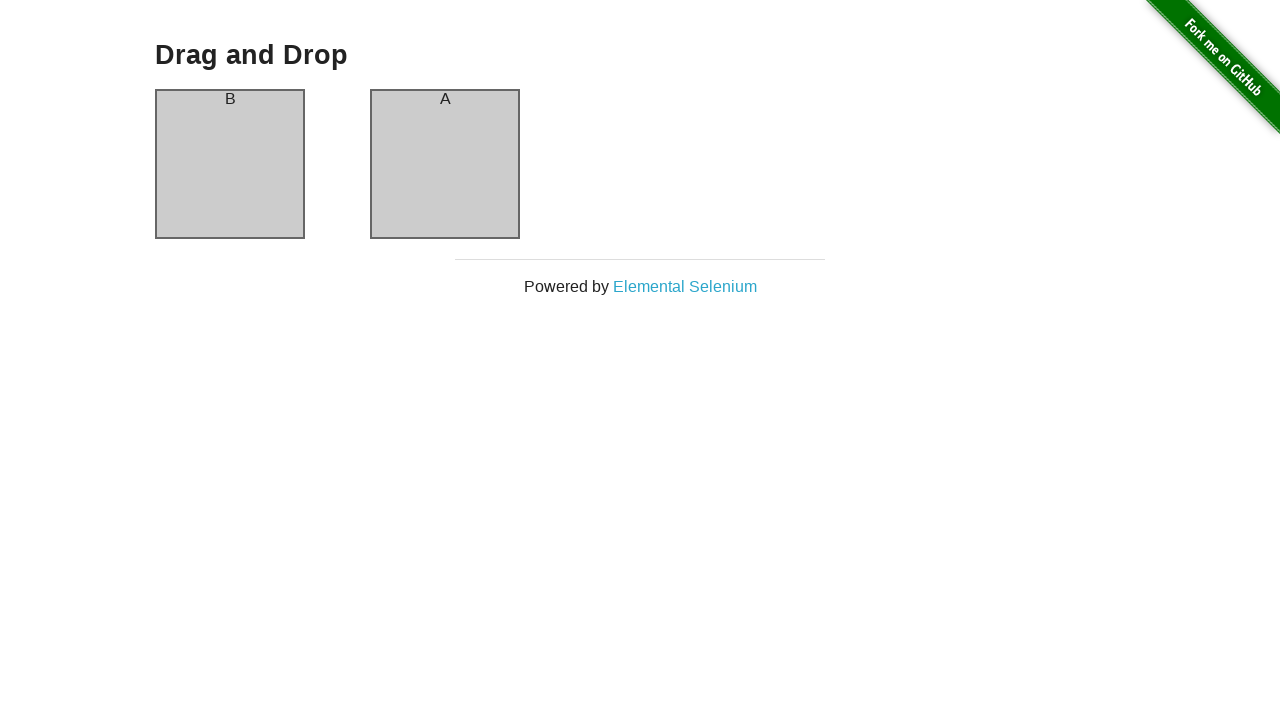

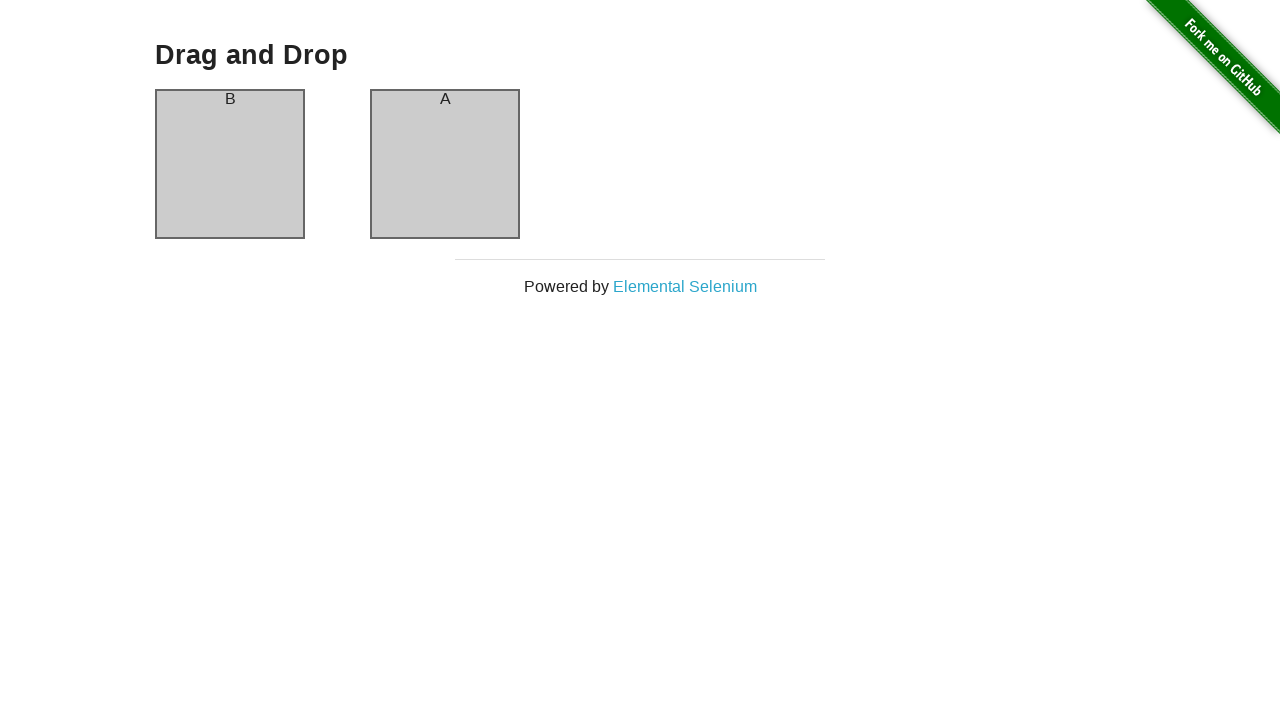